Tests disappearing elements by navigating to a page where menu items randomly appear/disappear and refreshing until all 5 elements are present

Starting URL: http://the-internet.herokuapp.com

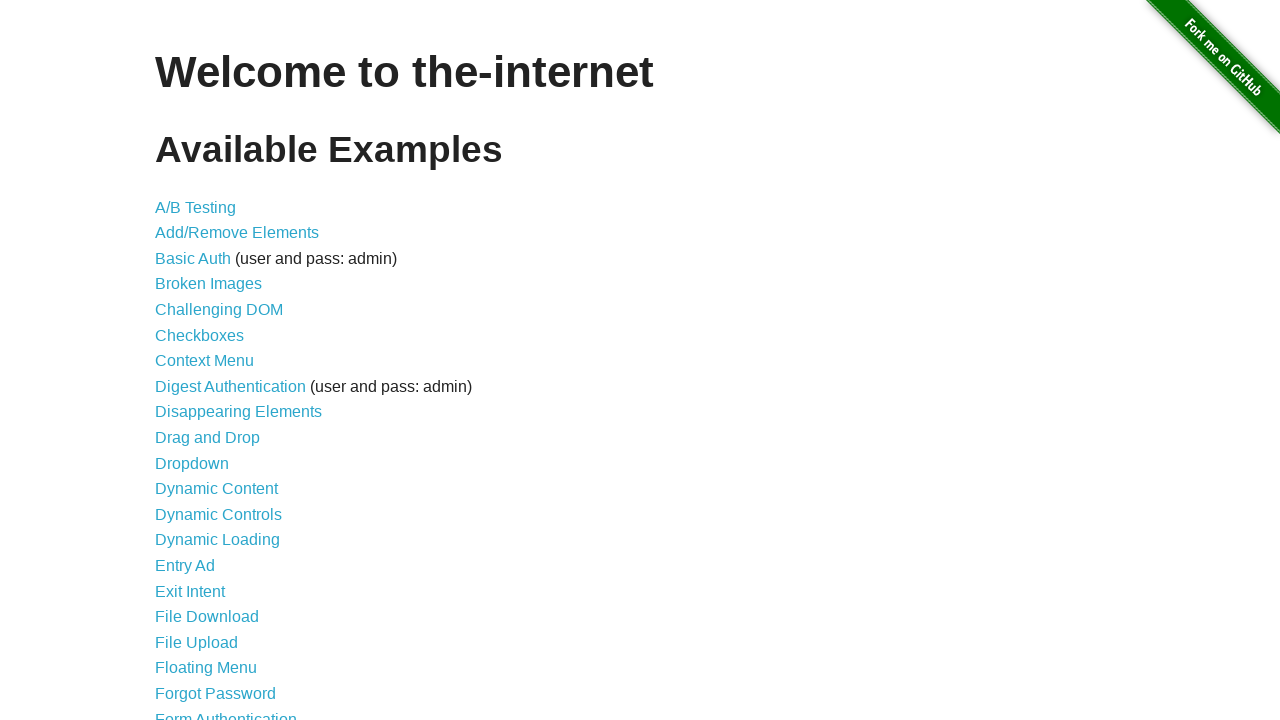

Clicked on Disappearing Elements link at (238, 412) on text=Disappearing Elements
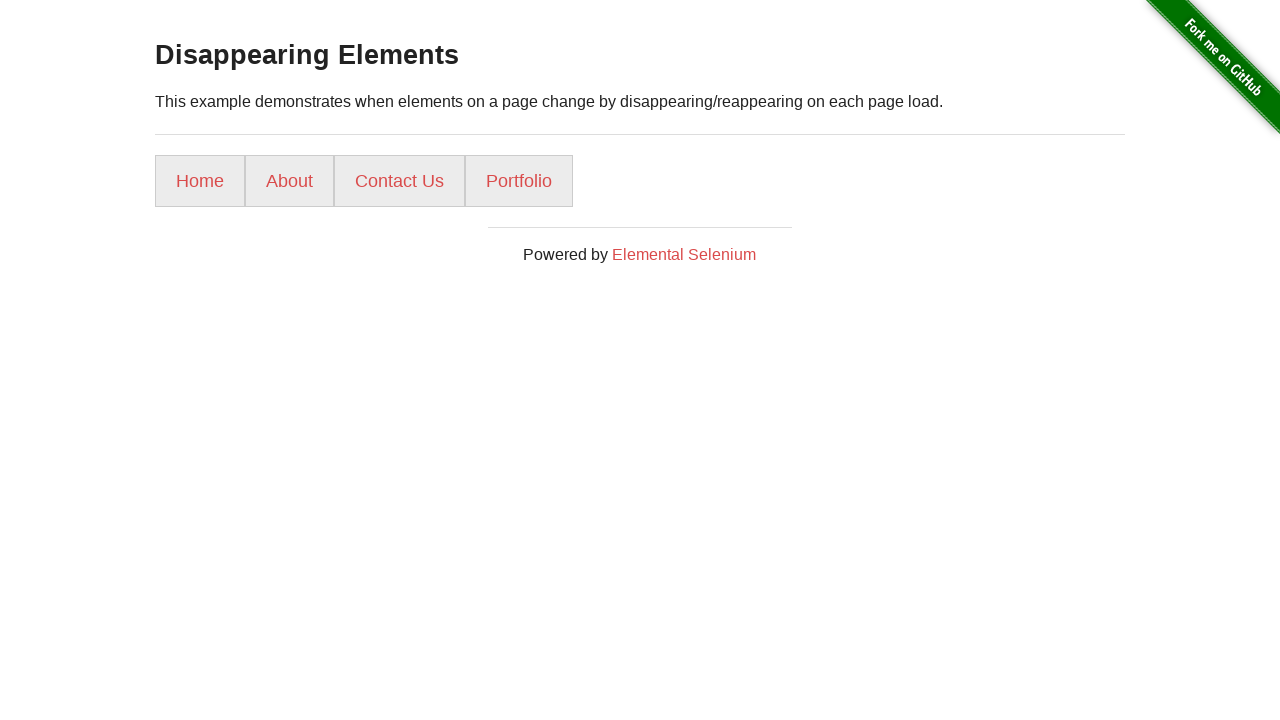

Waited for menu items to load
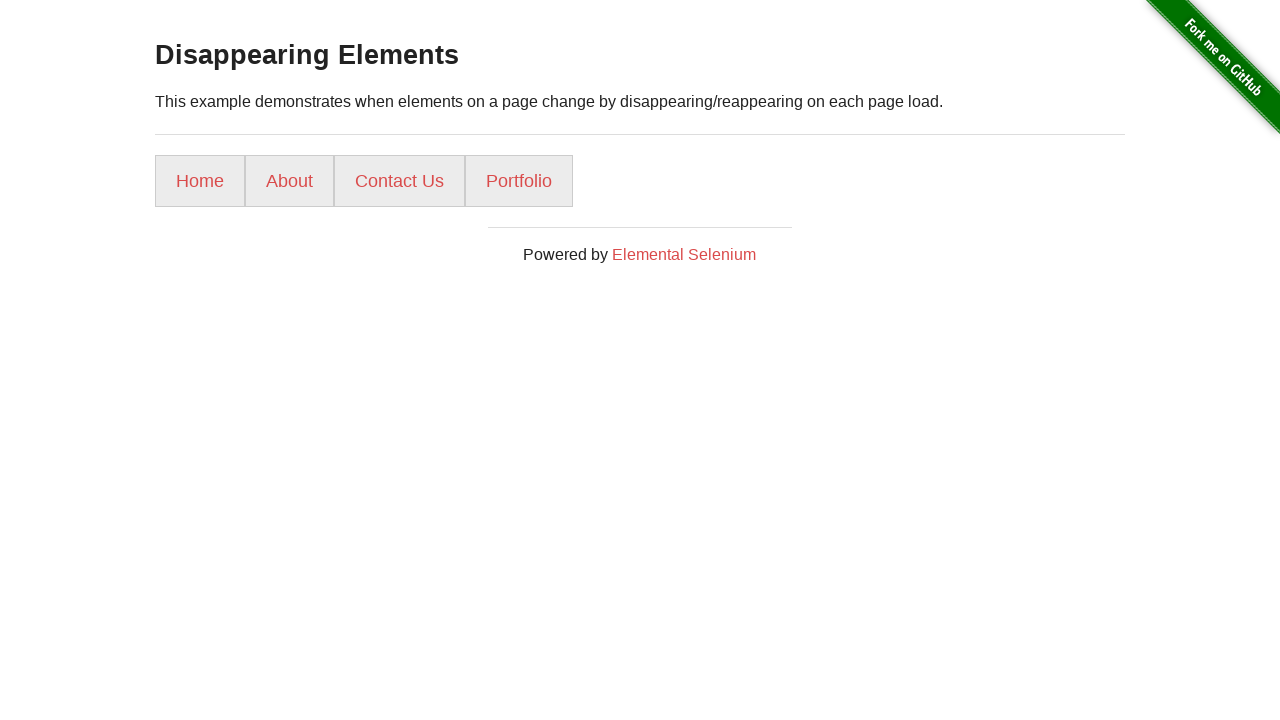

Found menu option: Home
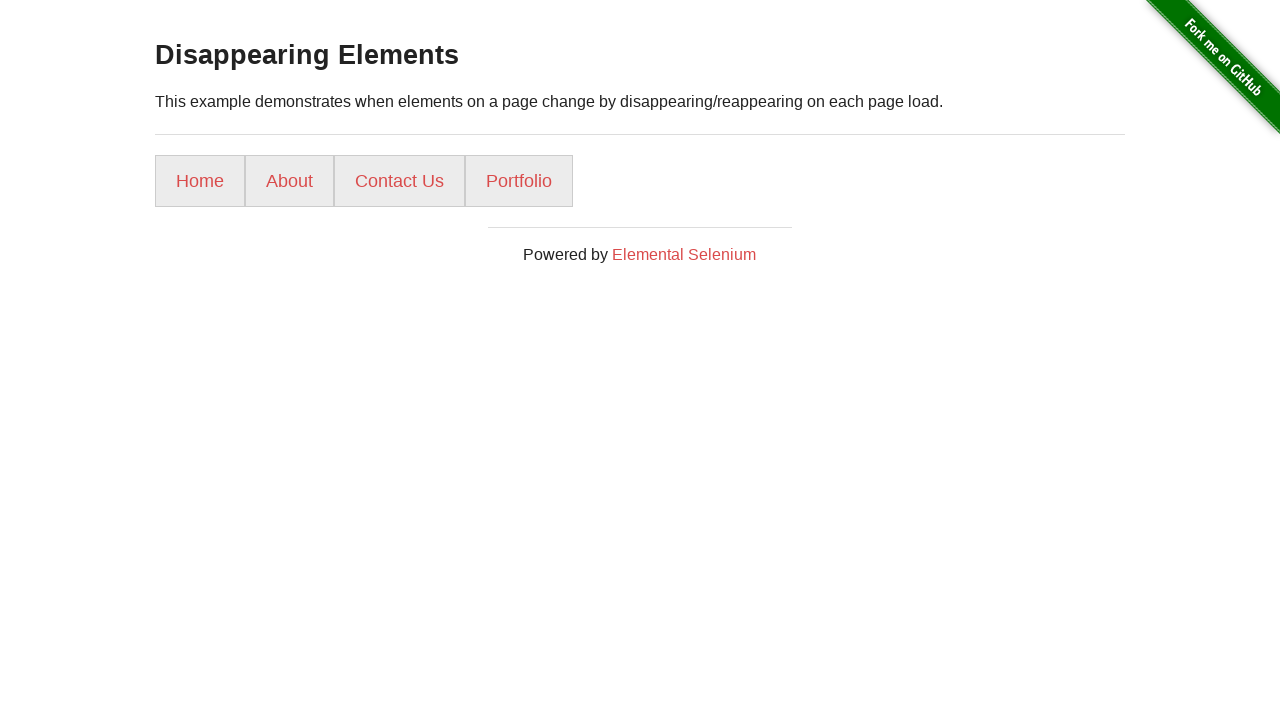

Found menu option: About
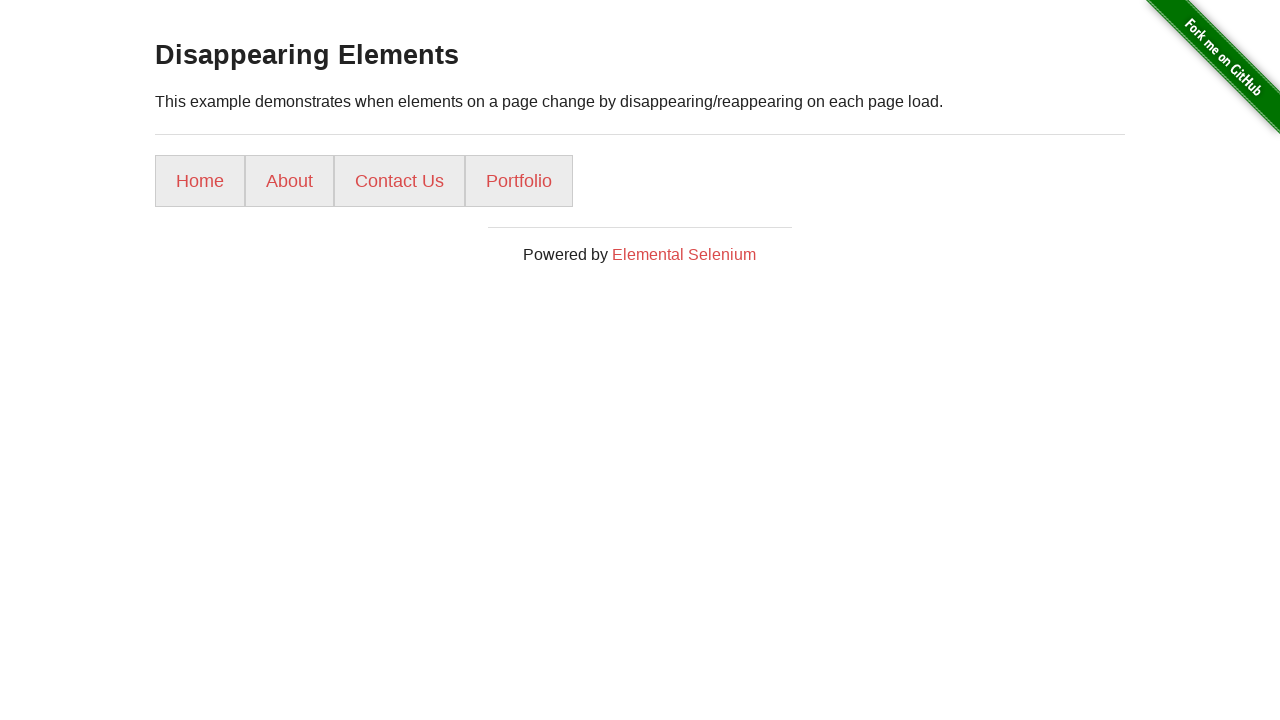

Found menu option: Contact Us
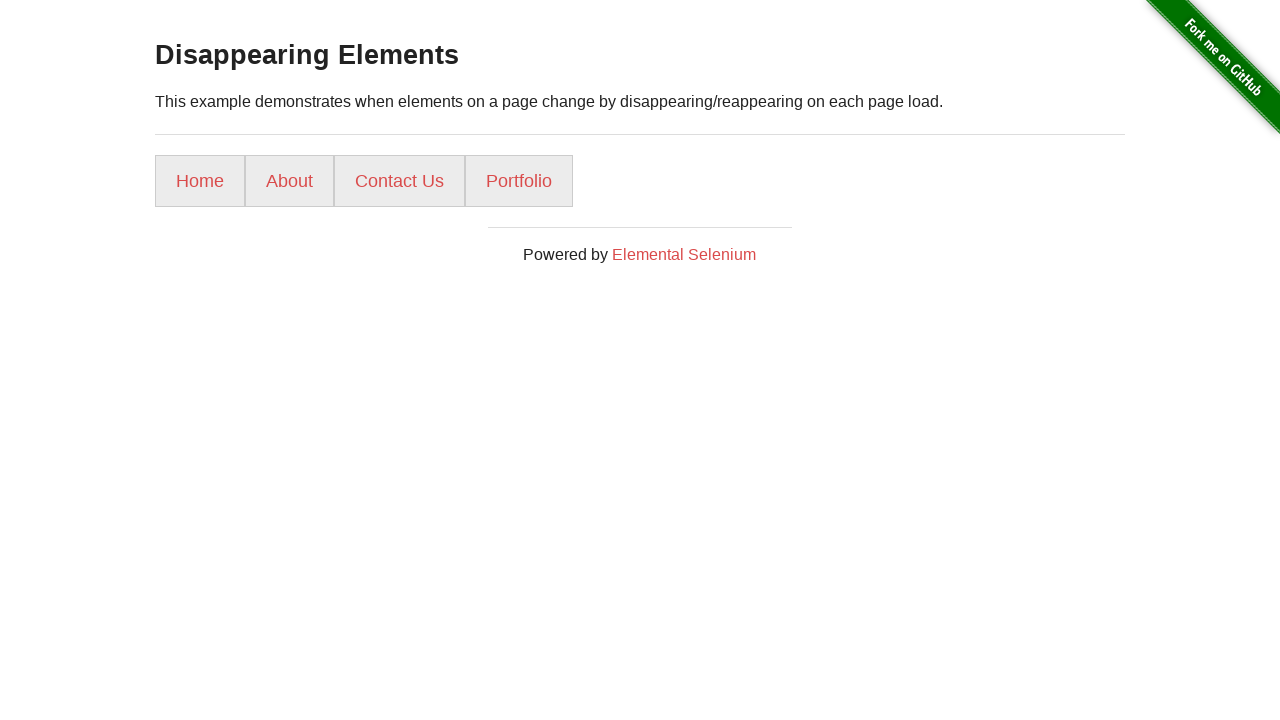

Found menu option: Portfolio
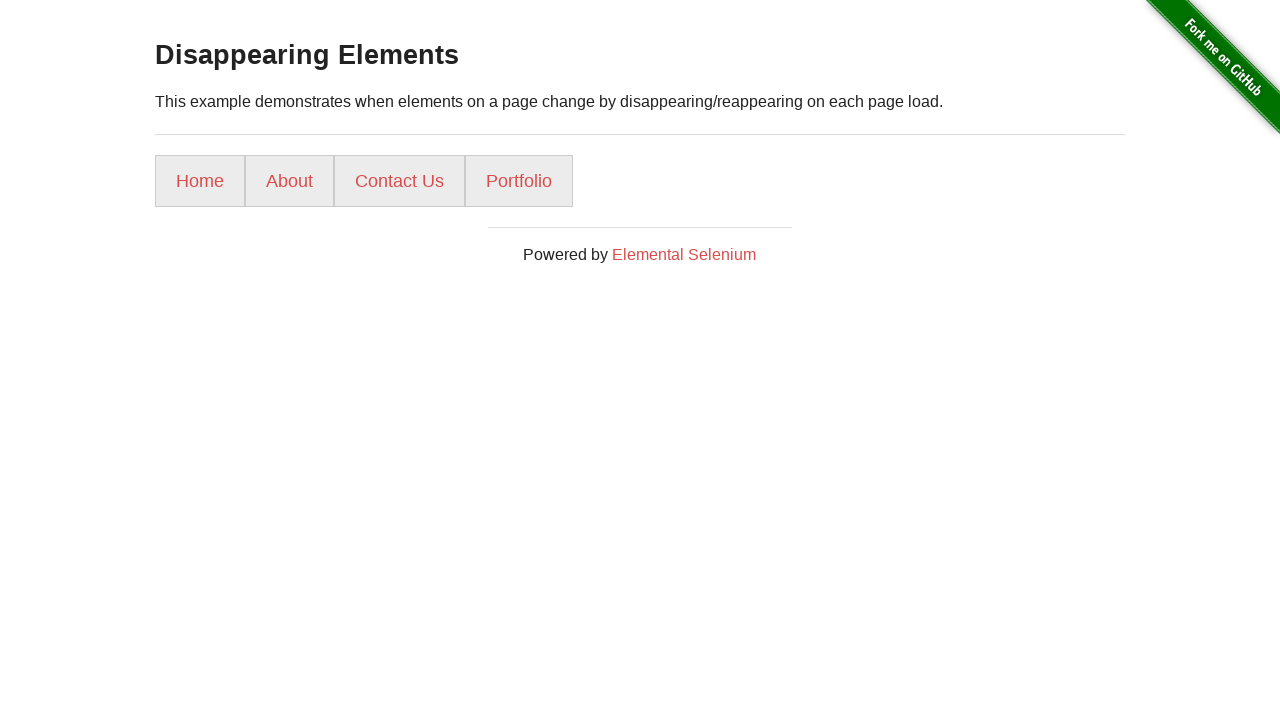

Menu option 5 not found, refreshing page
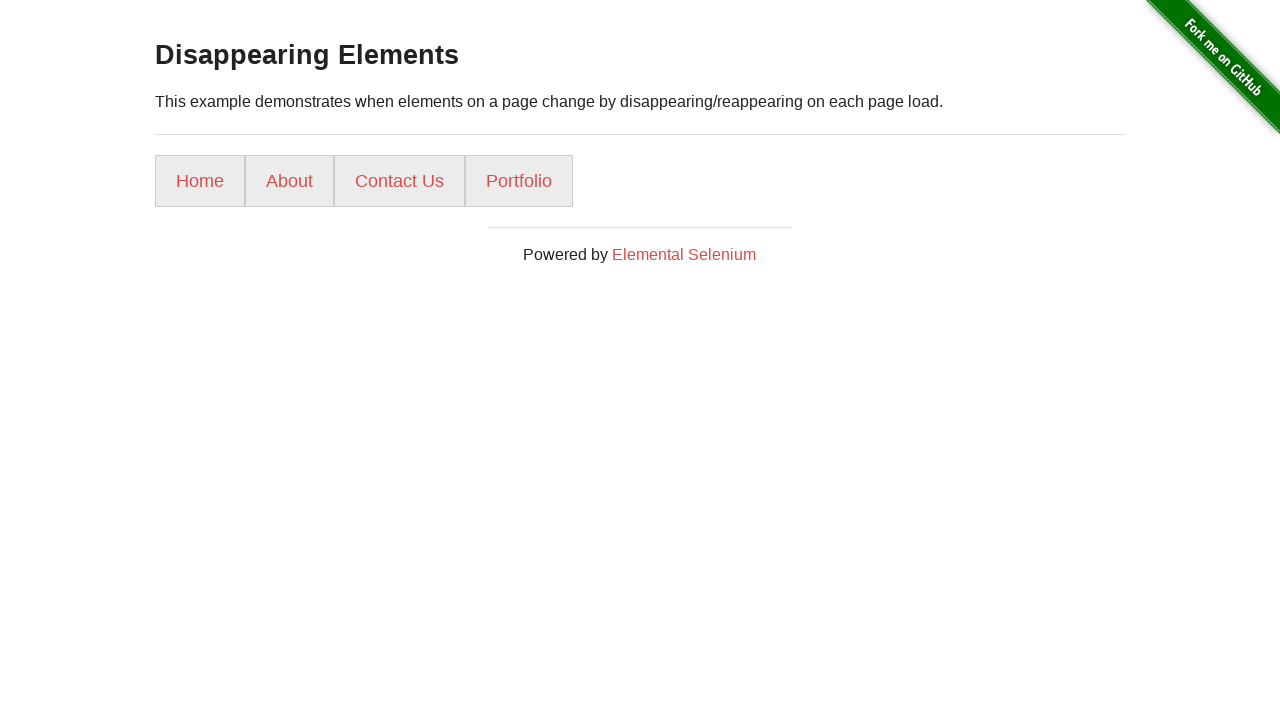

Page reloaded (attempt 2)
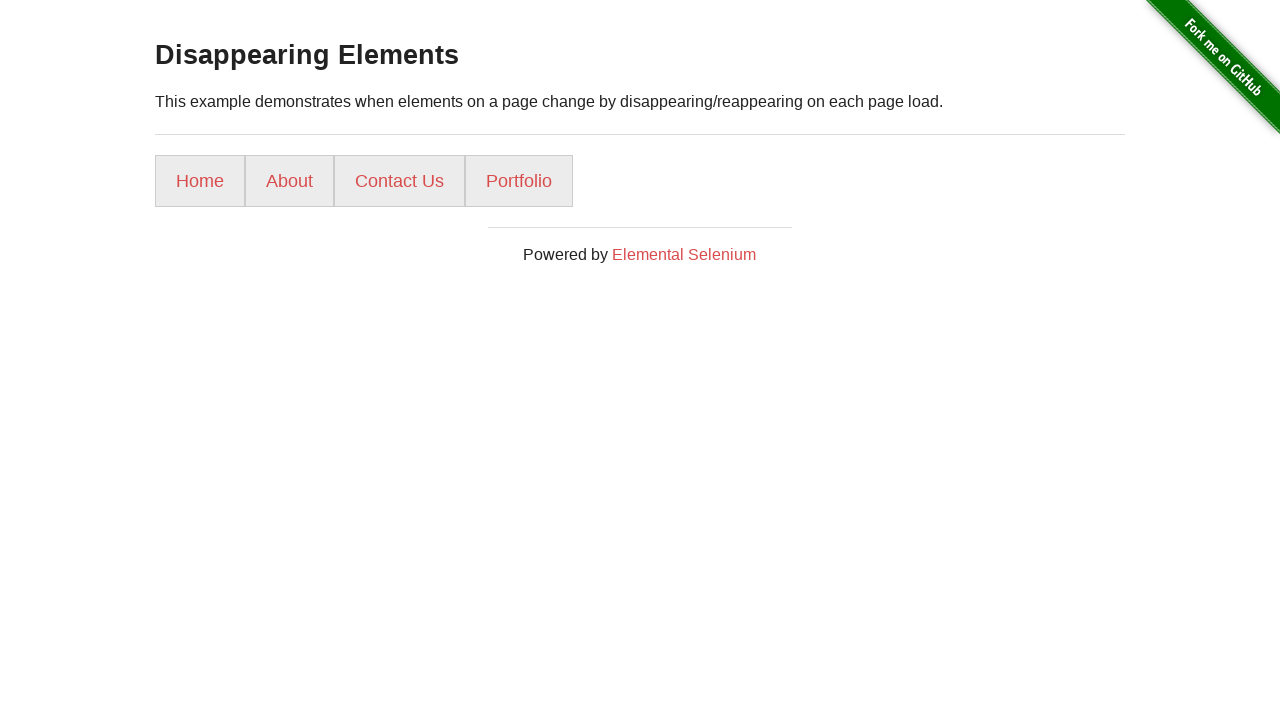

Waited for menu items to load after refresh
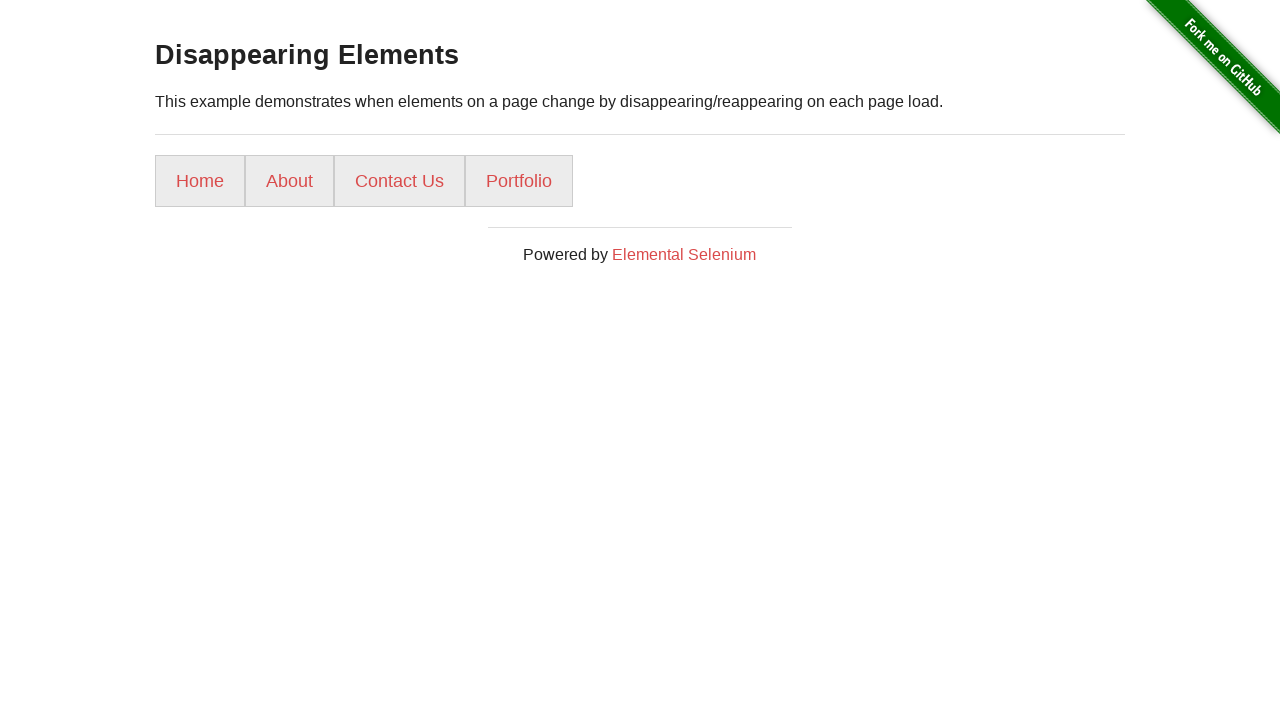

Found menu option: Home
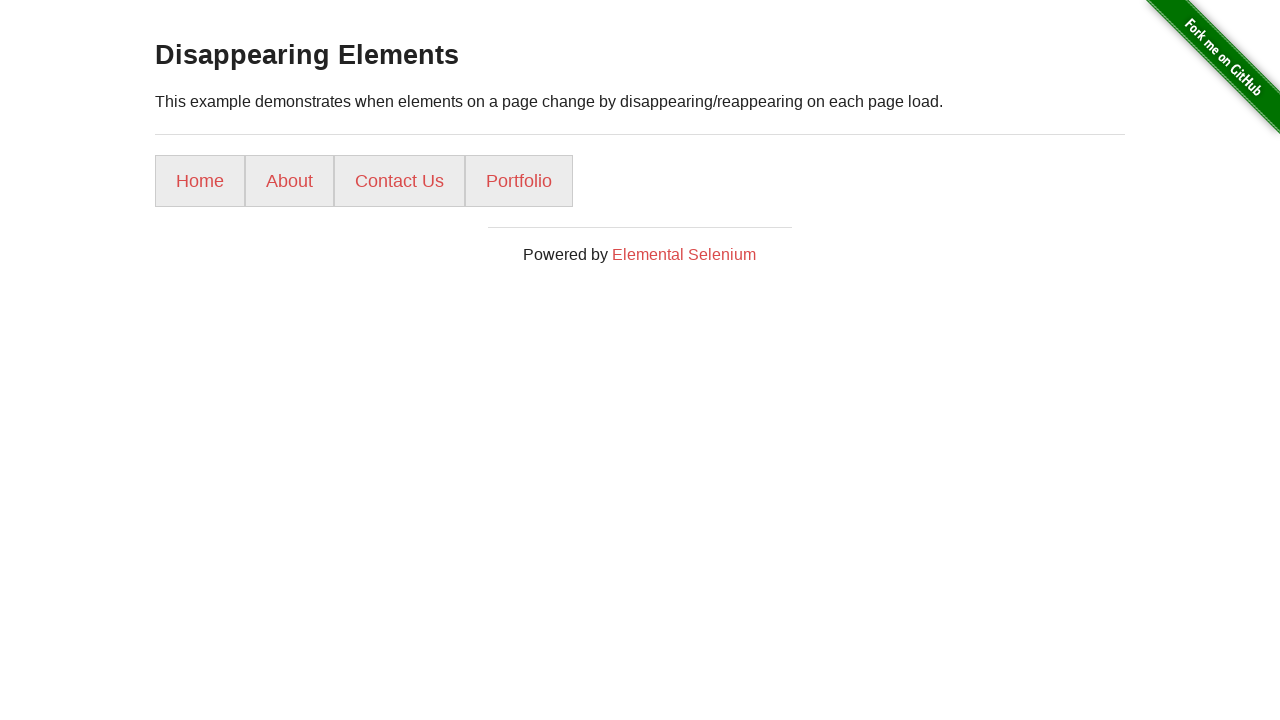

Found menu option: About
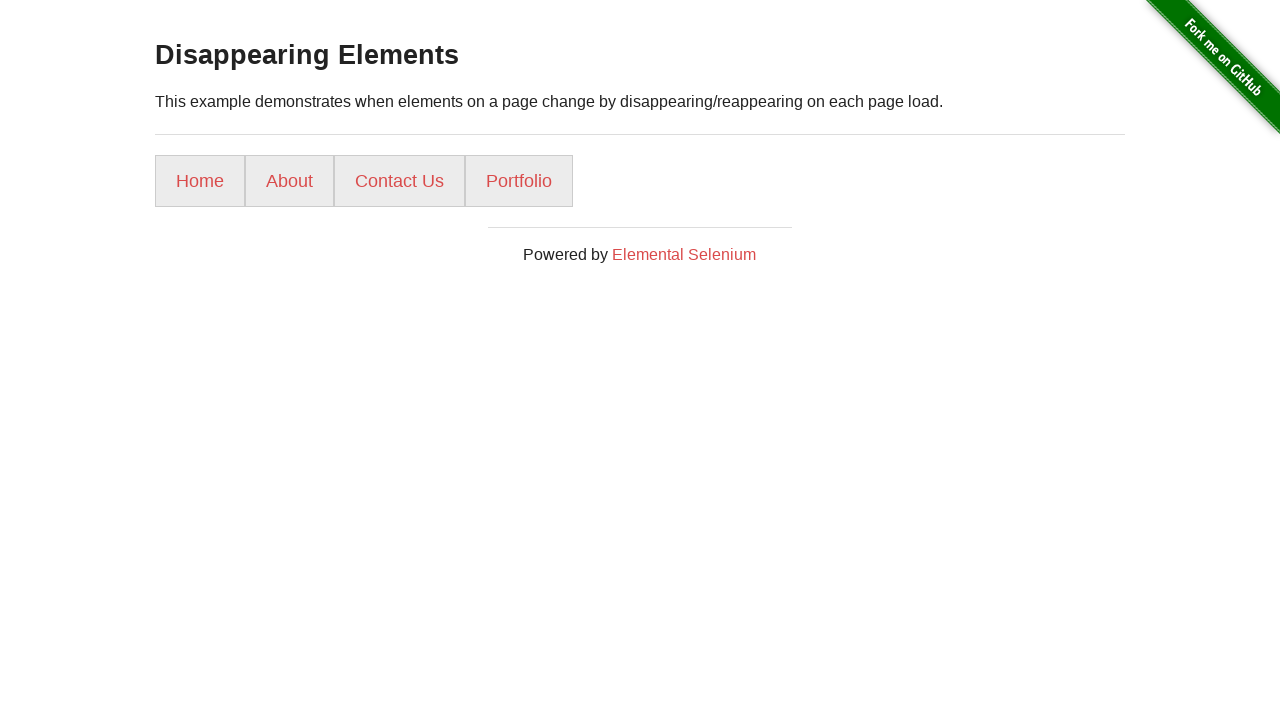

Found menu option: Contact Us
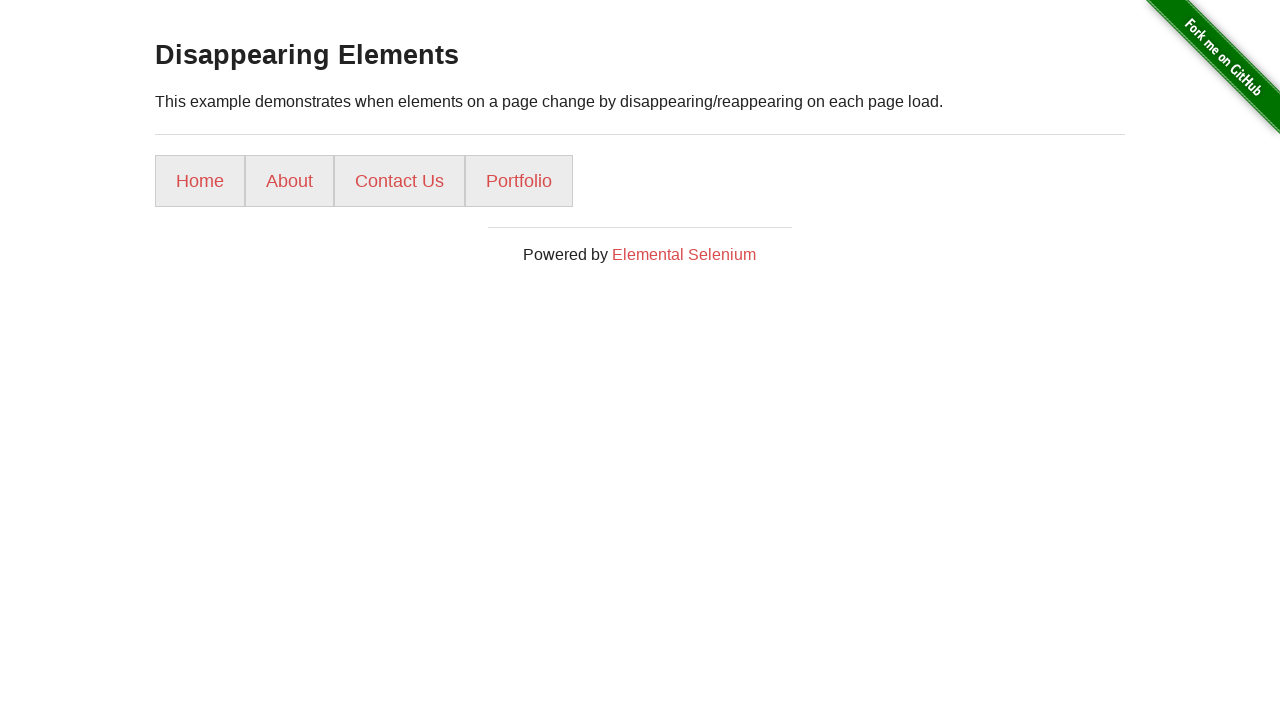

Found menu option: Portfolio
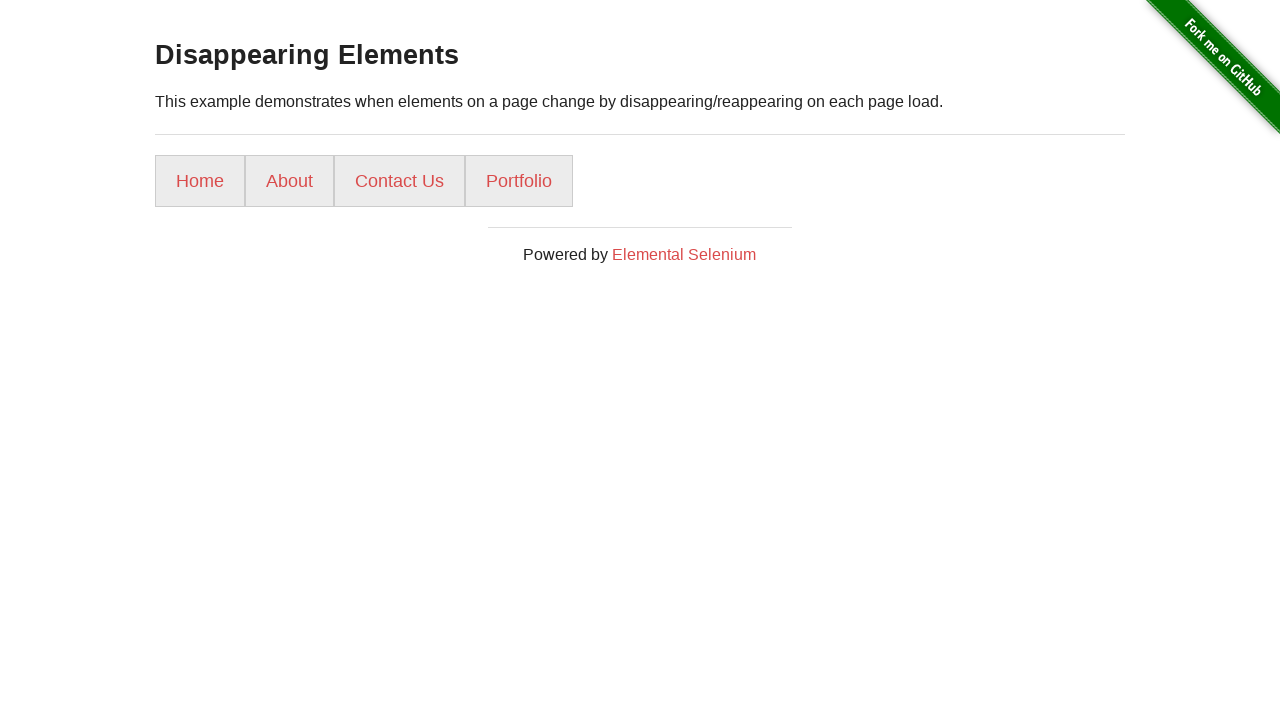

Menu option 5 not found, refreshing page
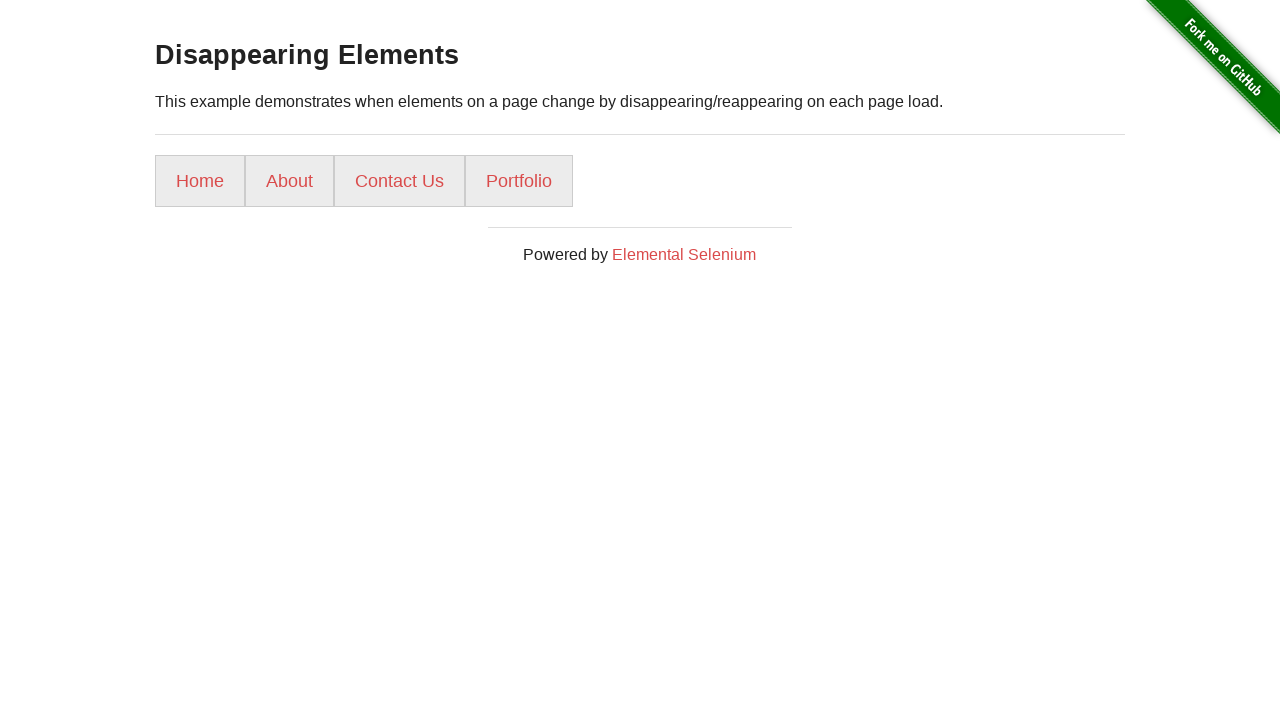

Page reloaded (attempt 3)
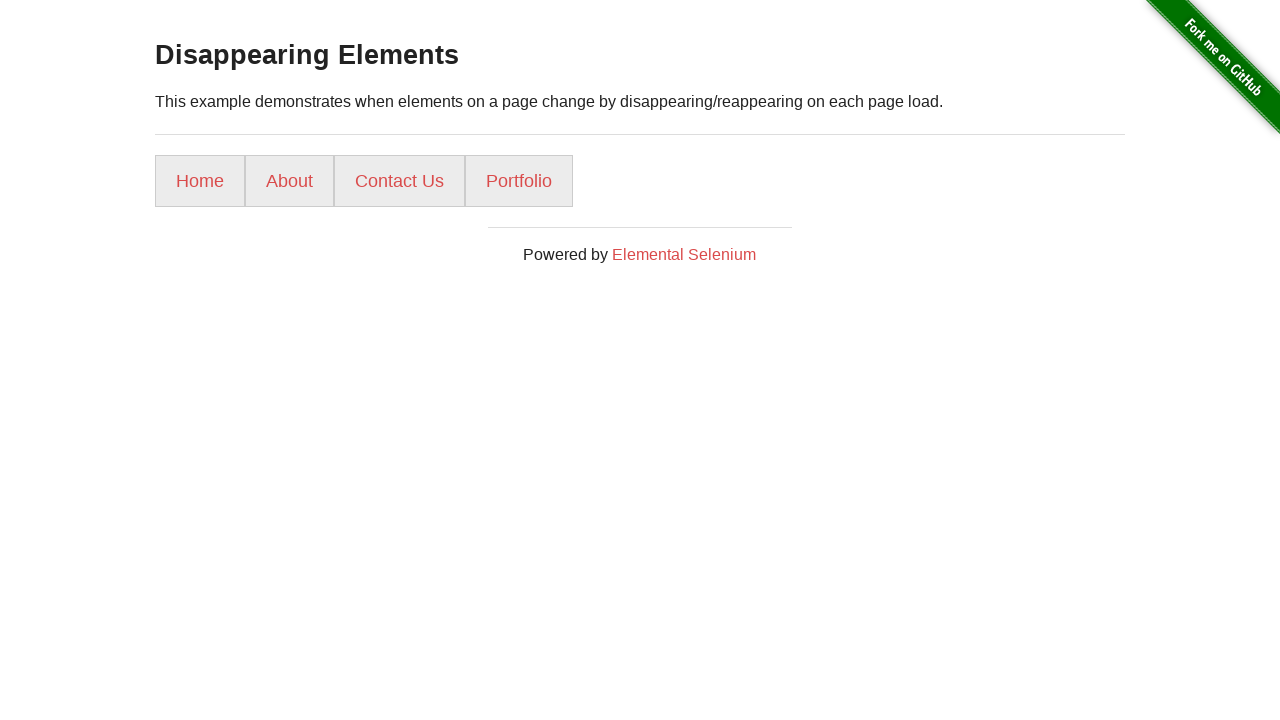

Waited for menu items to load after refresh
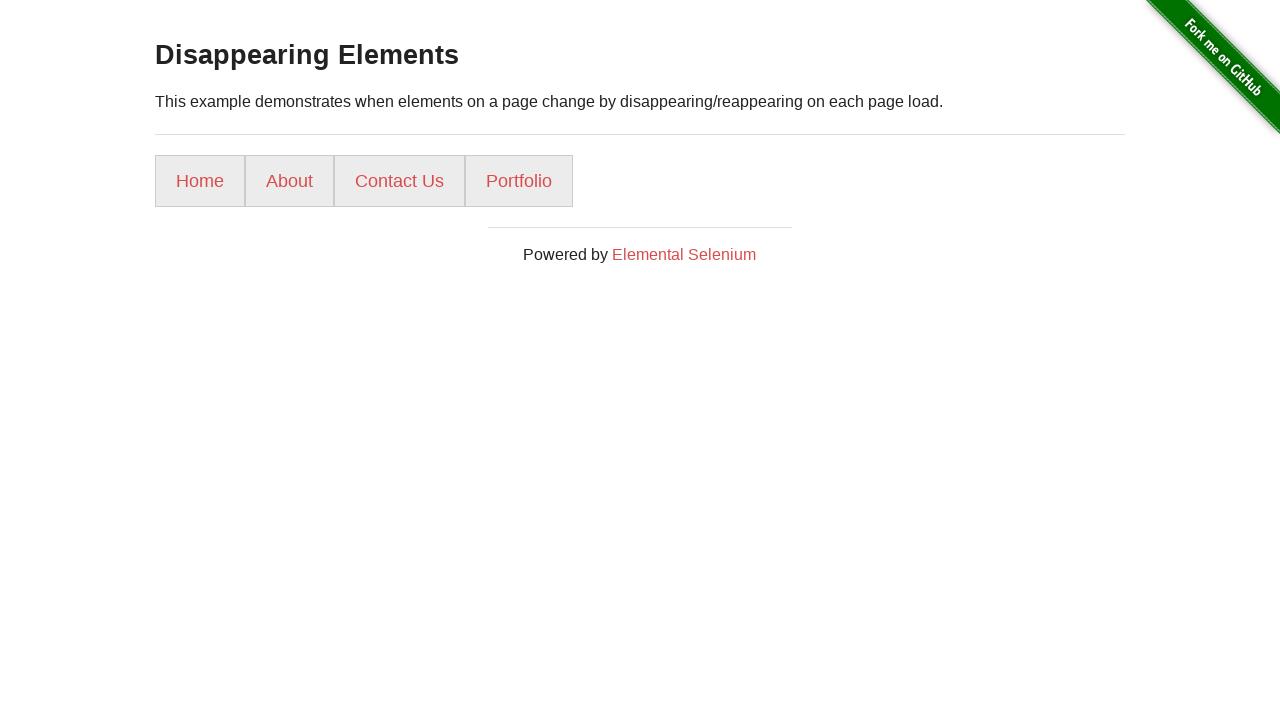

Found menu option: Home
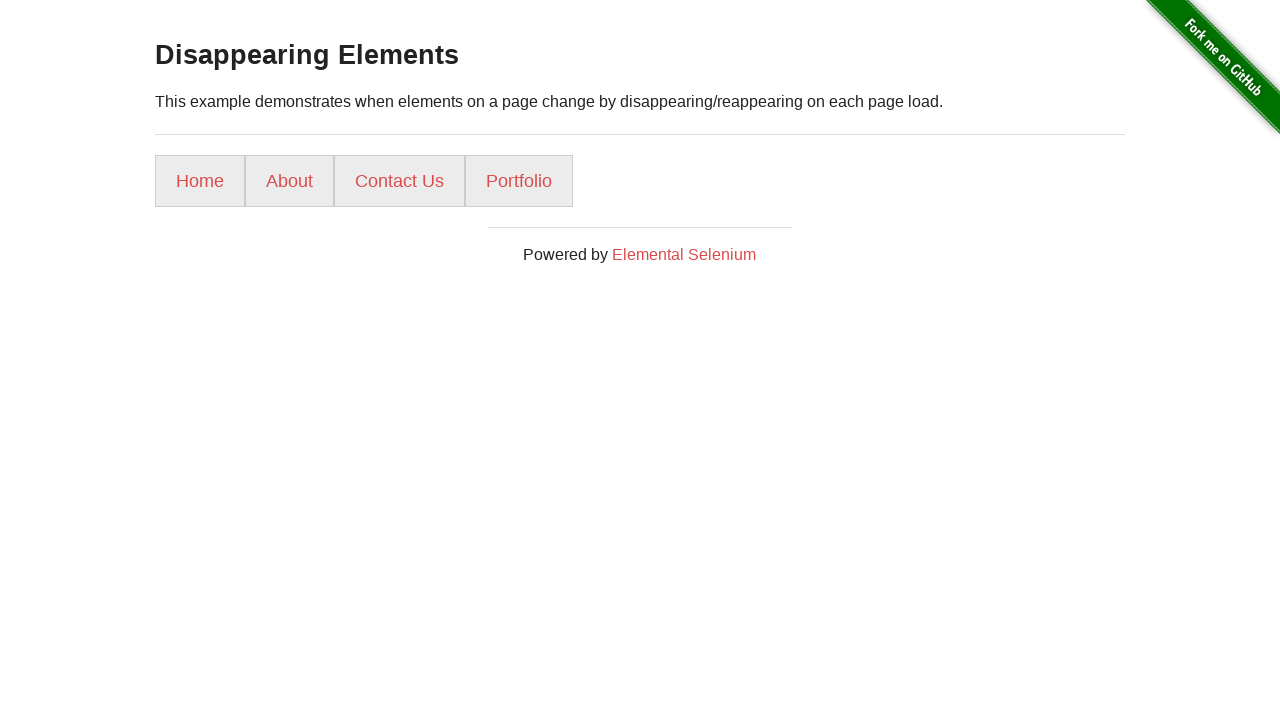

Found menu option: About
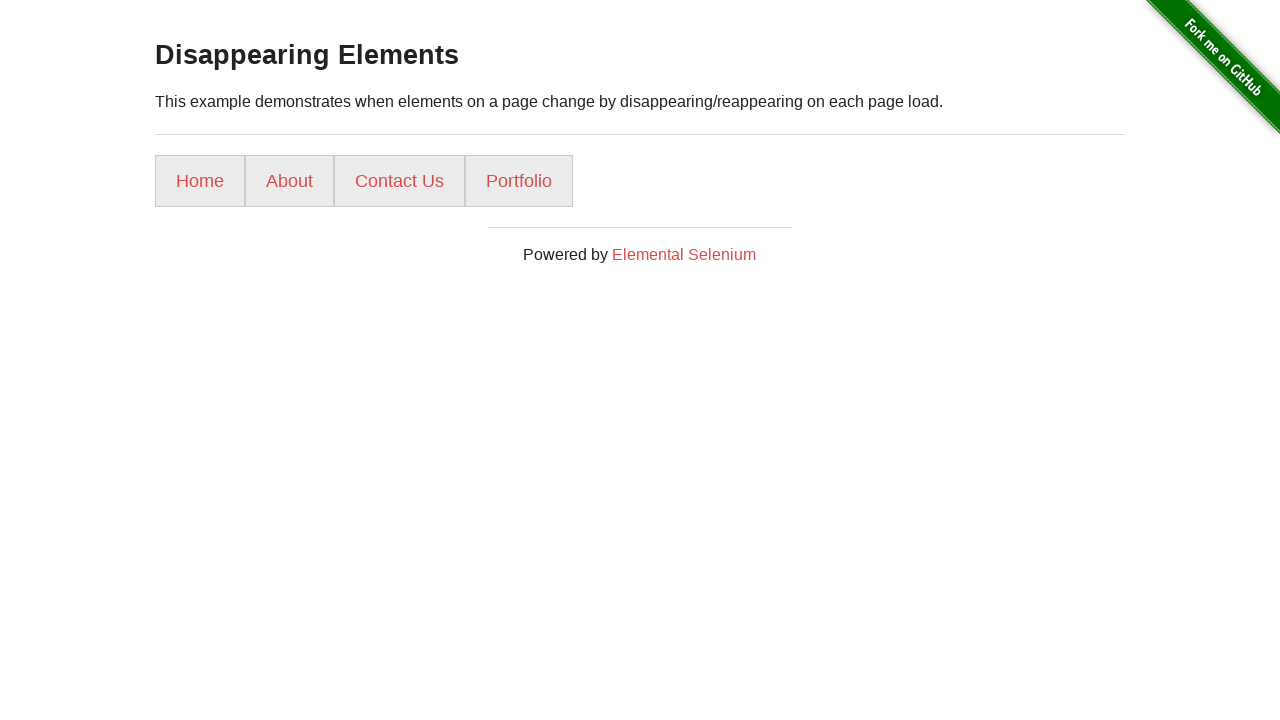

Found menu option: Contact Us
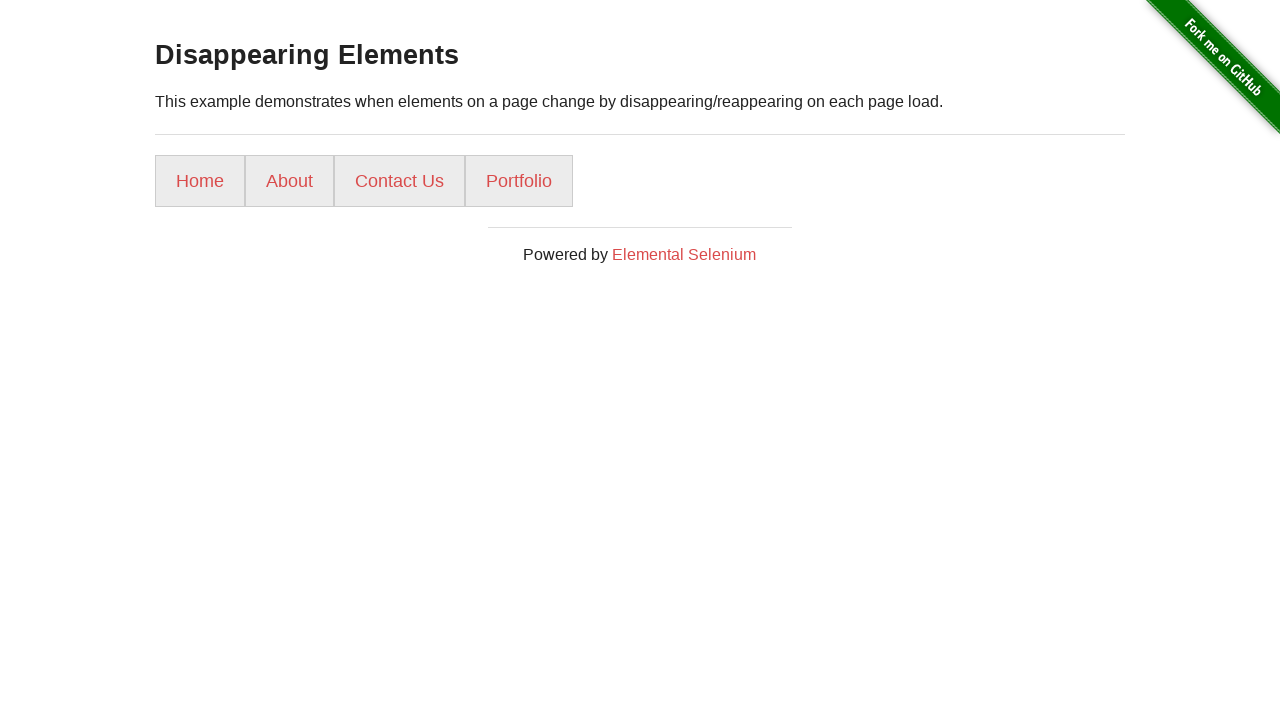

Found menu option: Portfolio
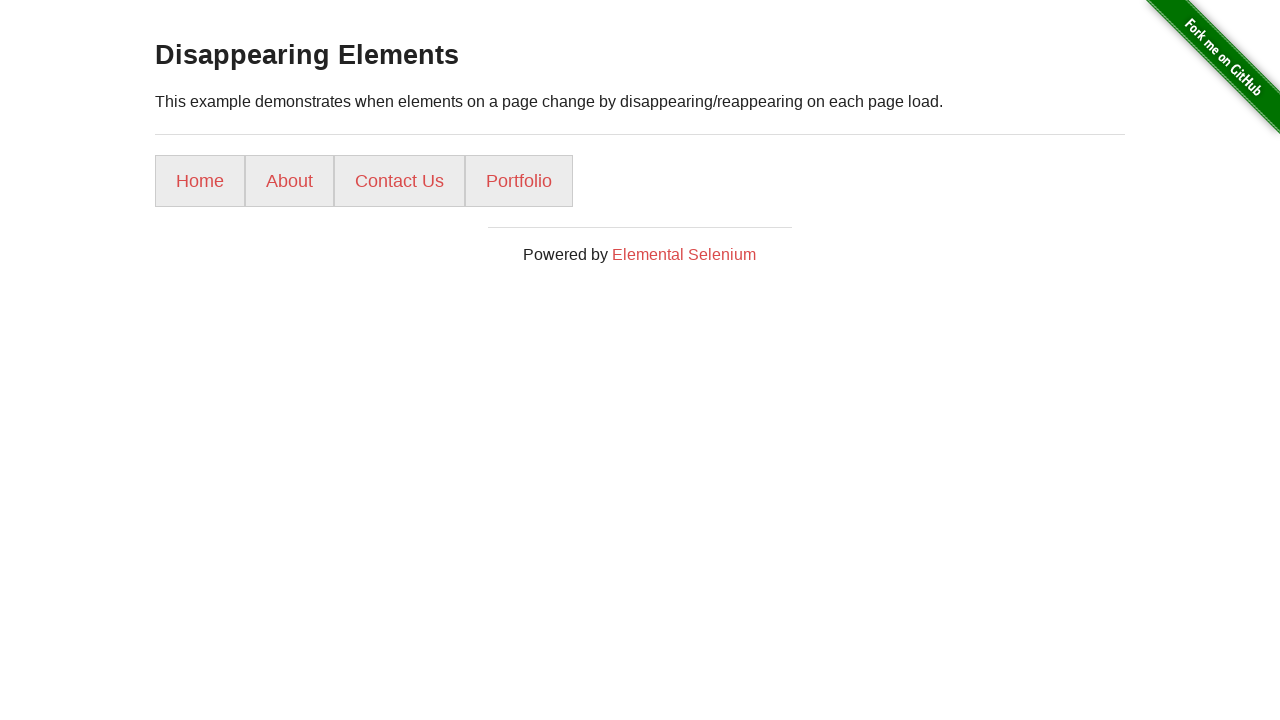

Menu option 5 not found, refreshing page
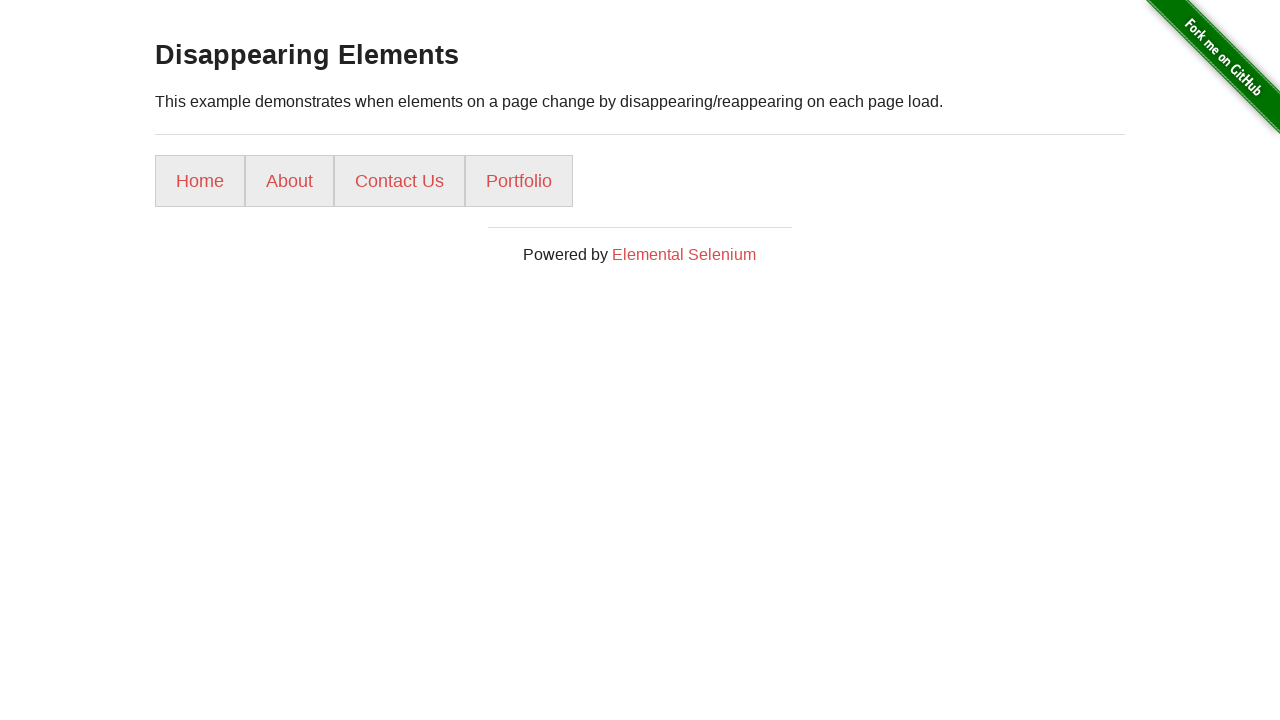

Page reloaded (attempt 4)
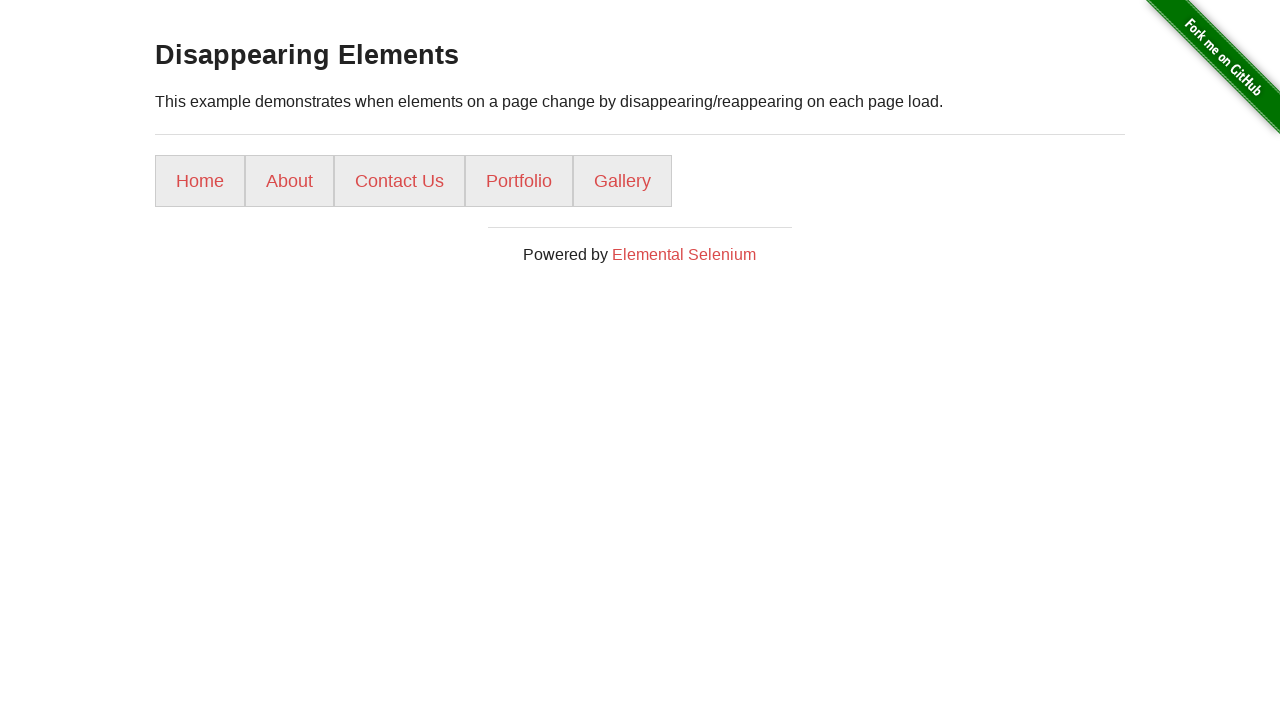

Waited for menu items to load after refresh
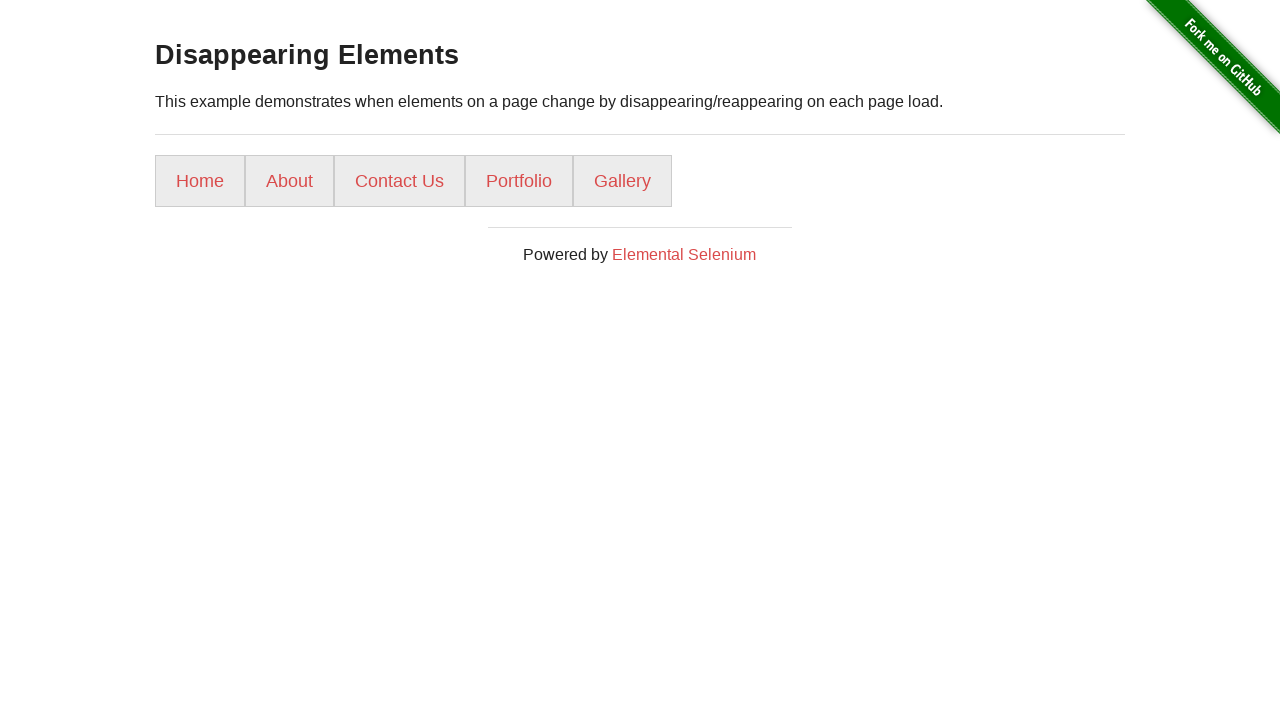

Found menu option: Home
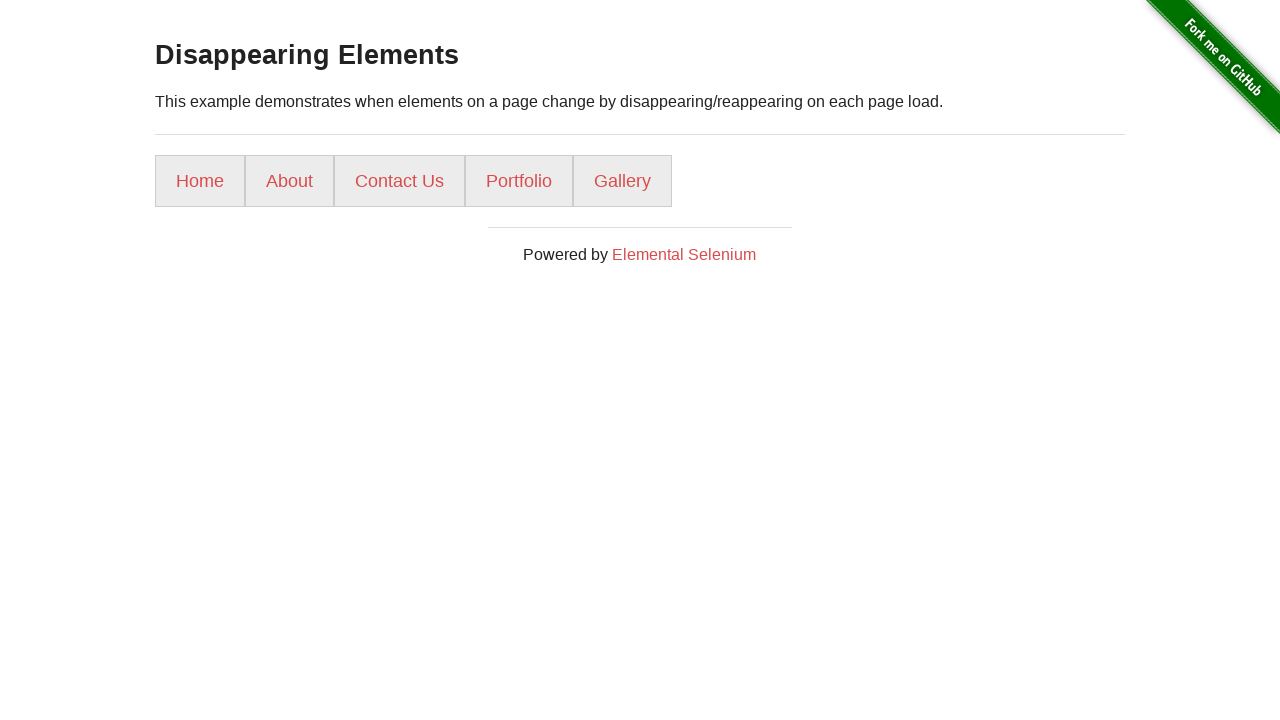

Found menu option: About
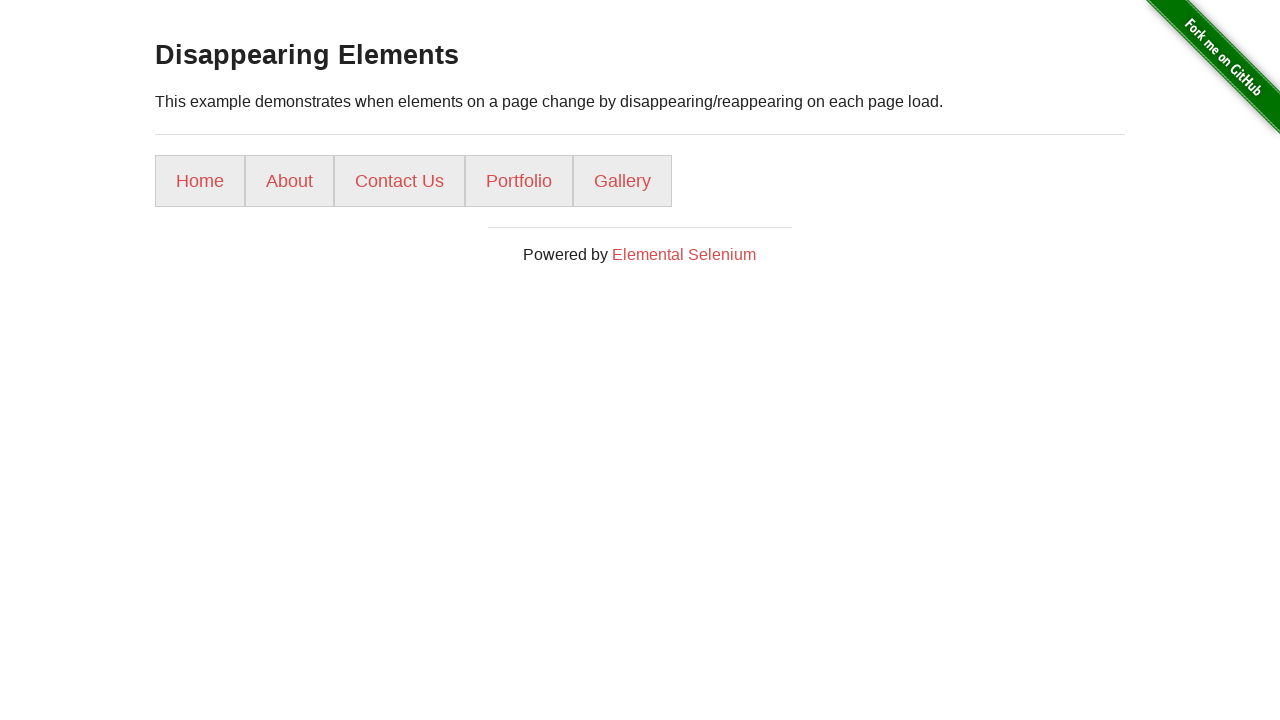

Found menu option: Contact Us
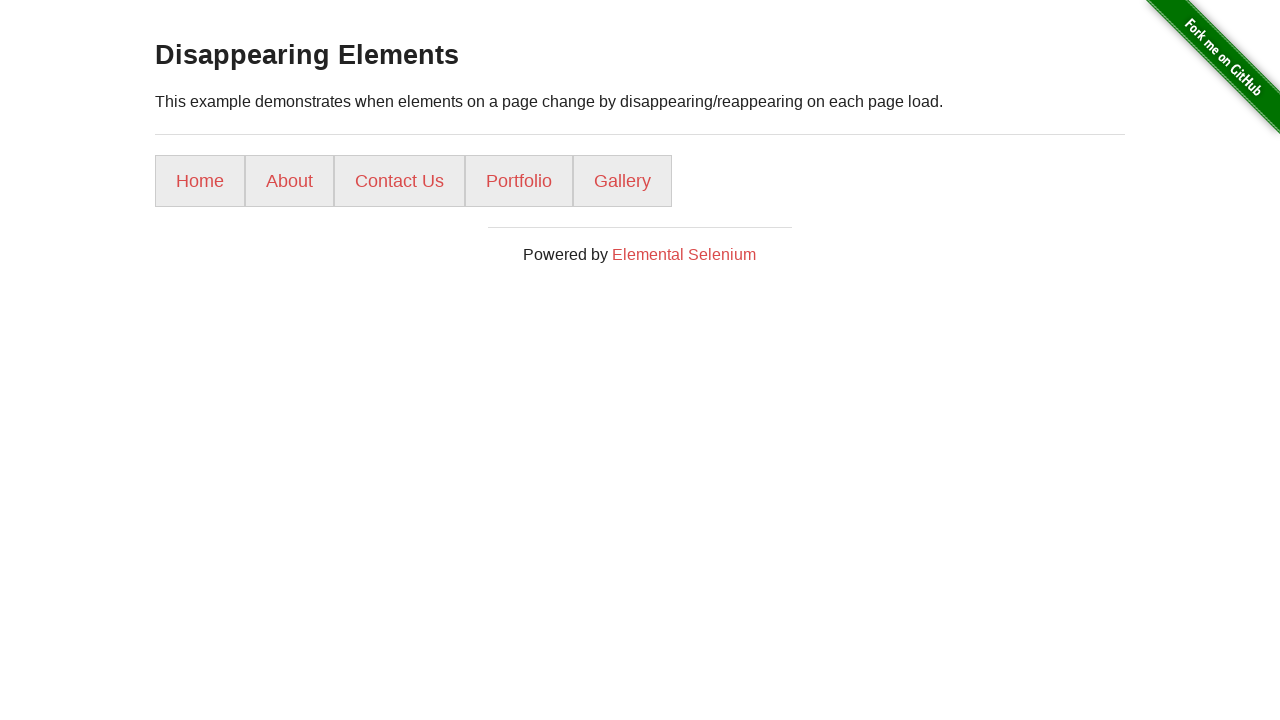

Found menu option: Portfolio
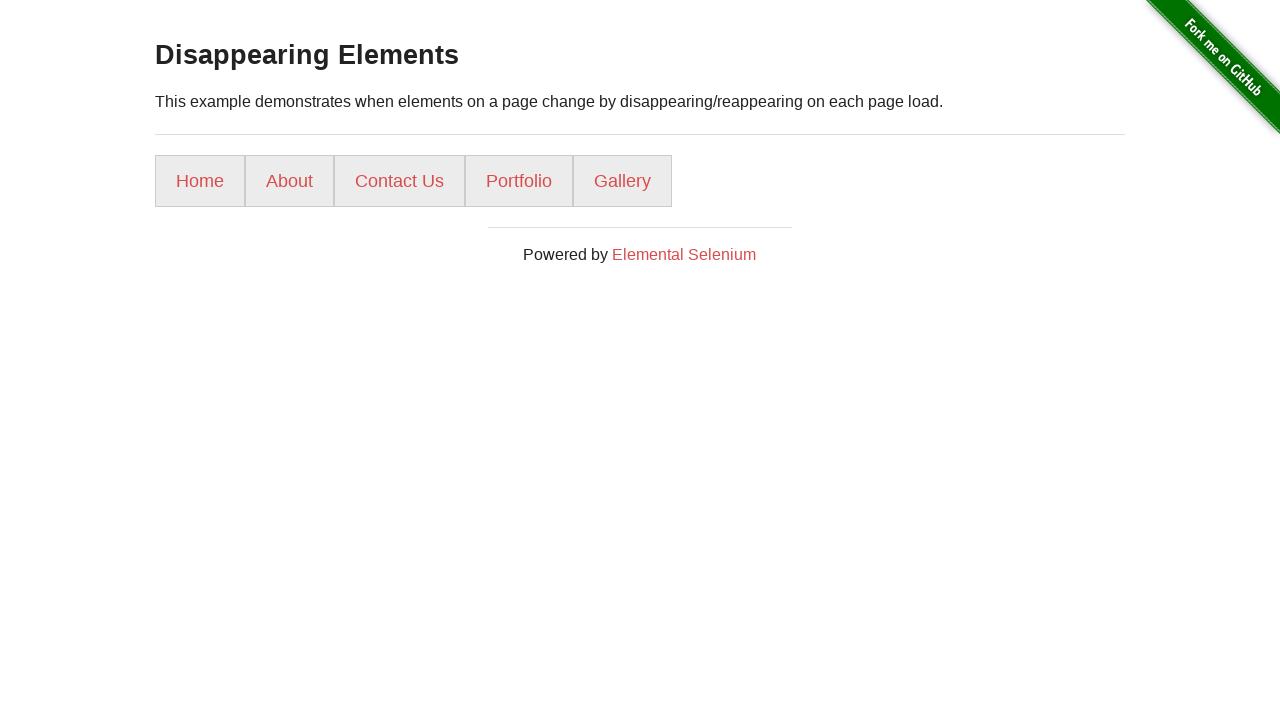

Found menu option: Gallery
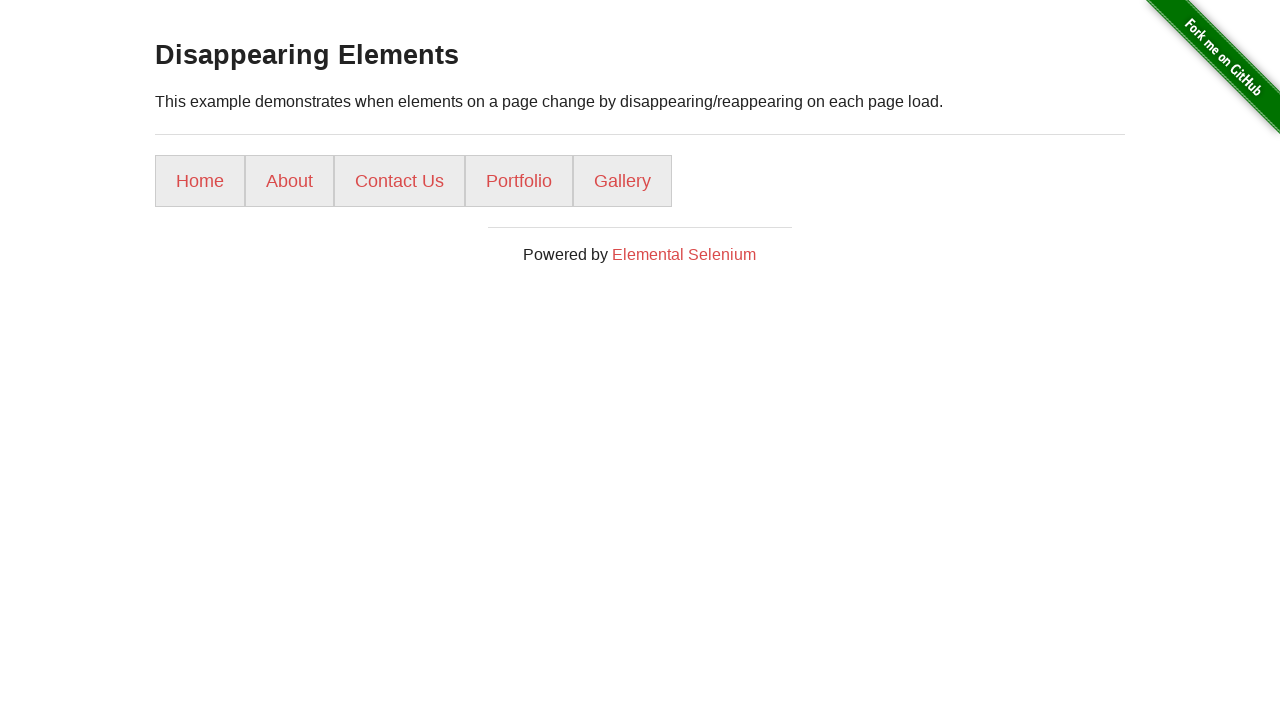

Finished collecting all menu items in 4 tries
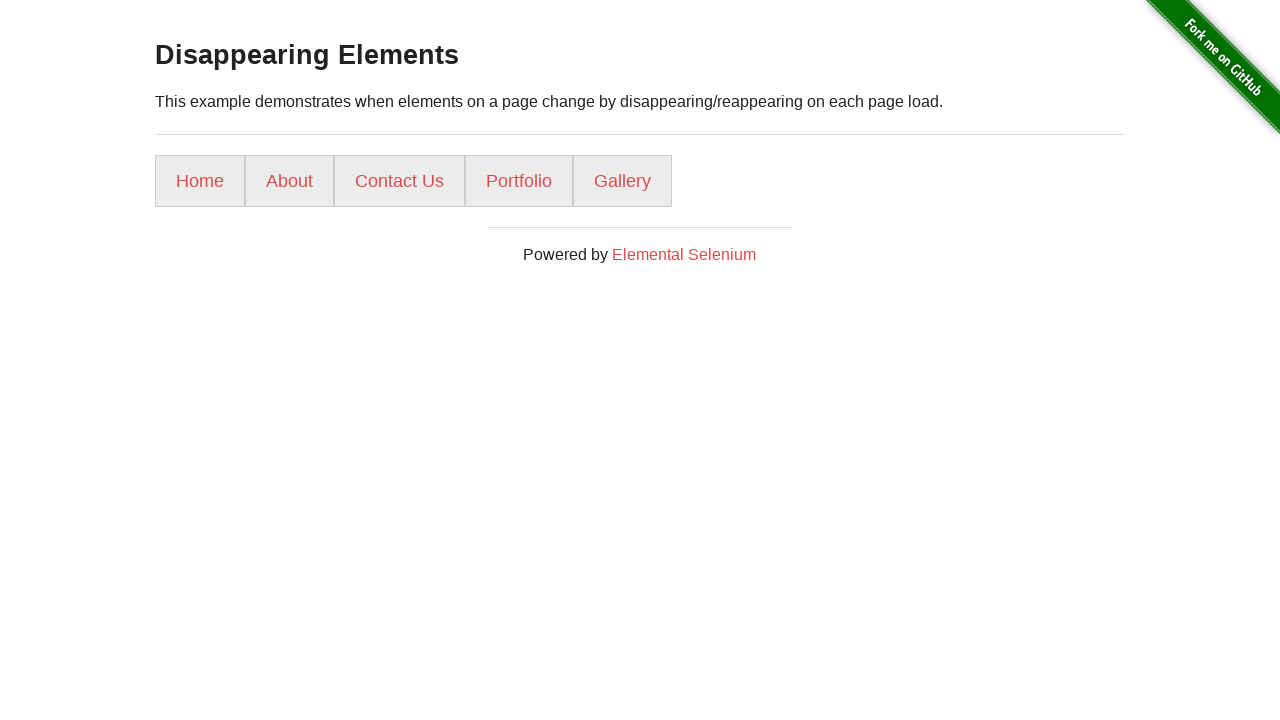

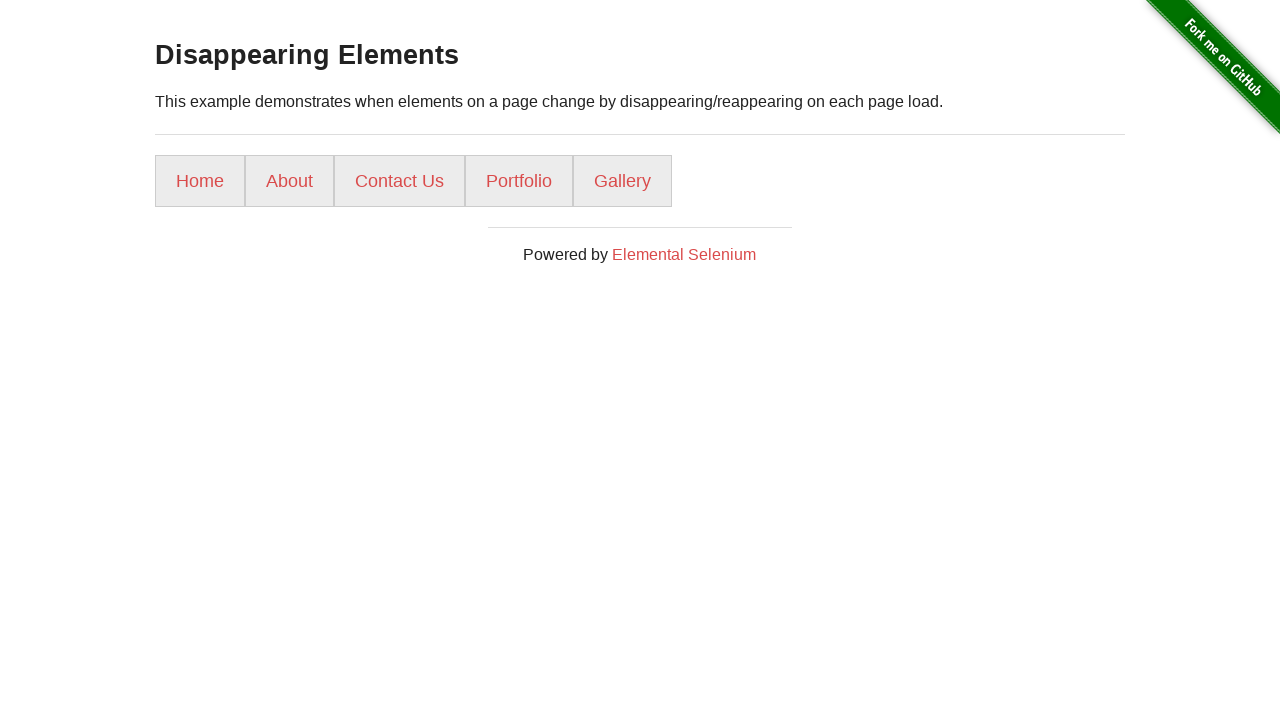